Tests the currency selector functionality on a forex calculator page by clicking a swap button, selecting a currency option from a dropdown (index 3), and verifying the displayed currency text changes to "Pinigai, JPY".

Starting URL: http://spekuliantas.com/fx_skaiciuoklis.php

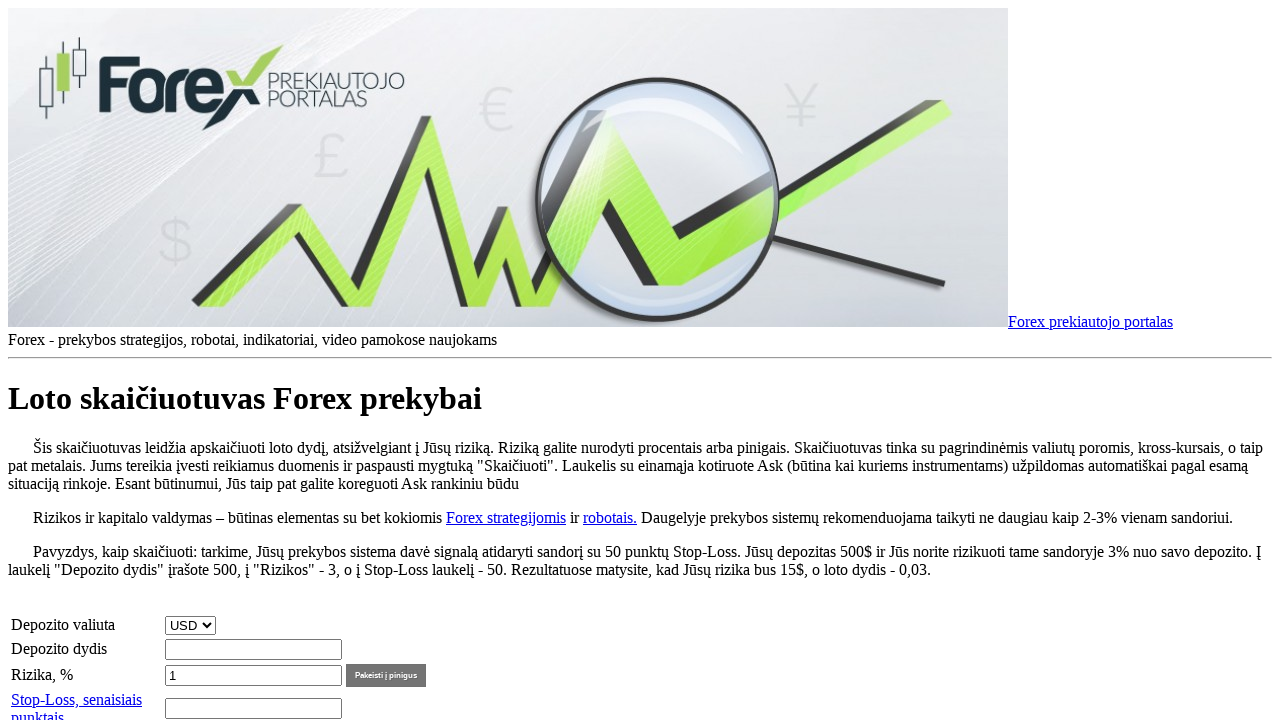

Clicked the swap button to exchange currency positions at (386, 675) on #swapriskmoney
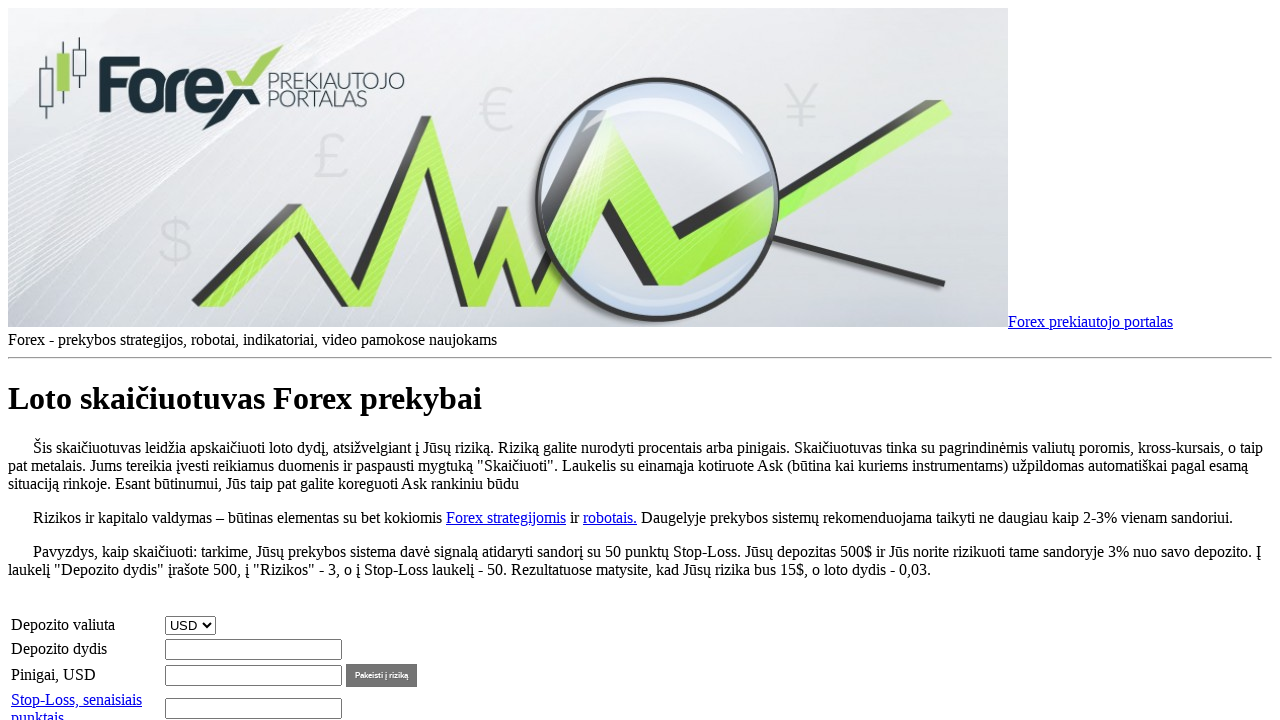

Selected currency option at index 3 (JPY) from dropdown on #currency
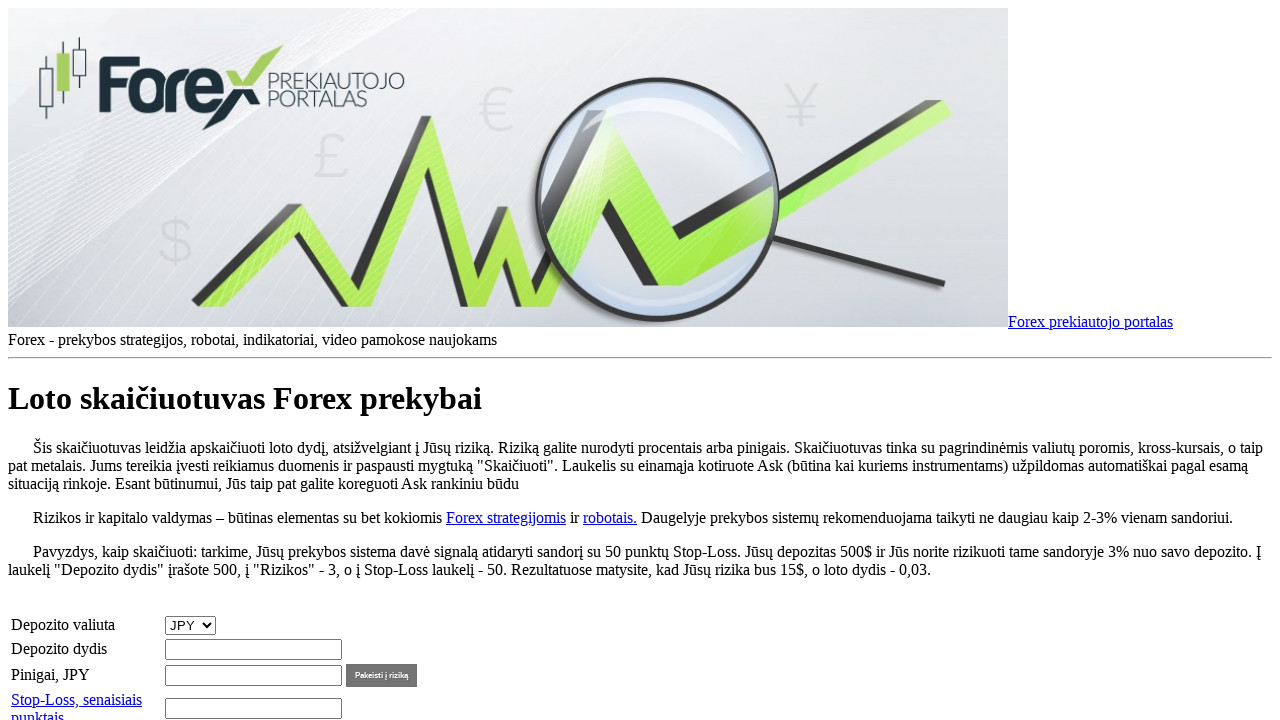

Verified currency display element loaded with text 'Pinigai, JPY'
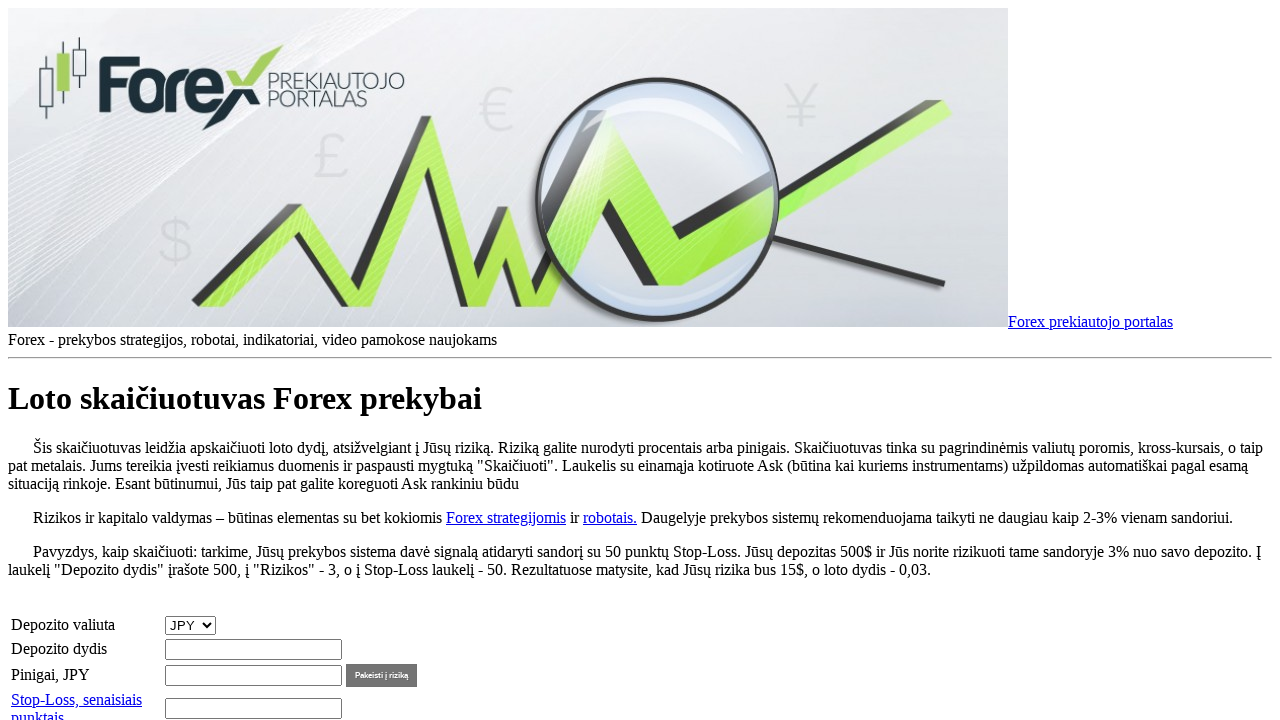

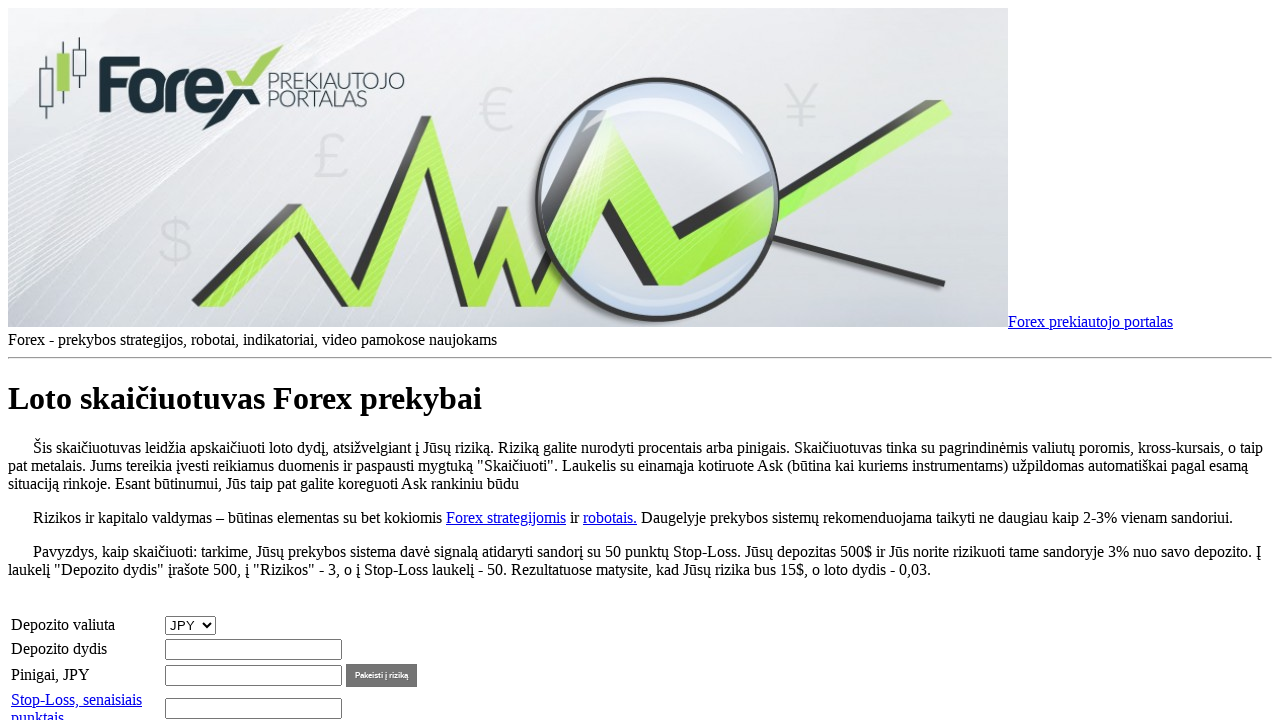